Tests JavaScript prompt popup functionality by clicking a button to trigger a prompt, entering text into the prompt input field, accepting it, and verifying the result message is displayed.

Starting URL: https://testpages.eviltester.com/styled/alerts/alert-test.html

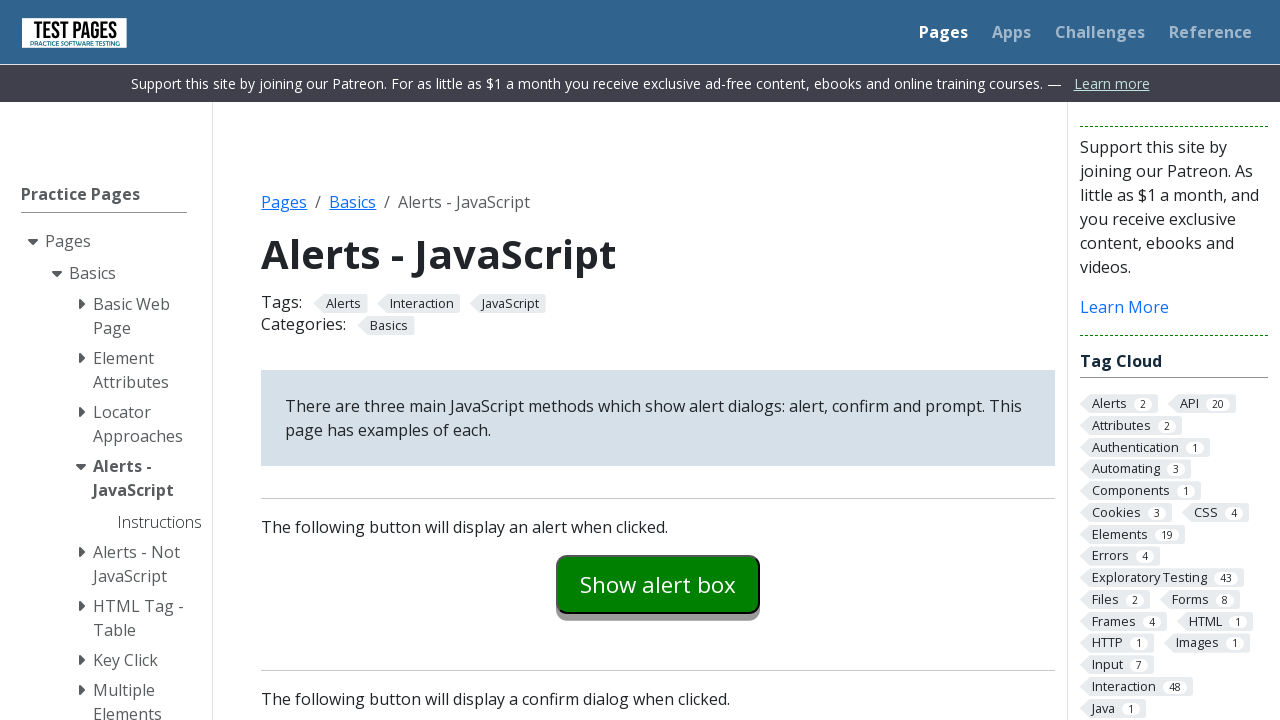

Clicked prompt button to trigger JavaScript prompt popup at (658, 360) on #promptexample
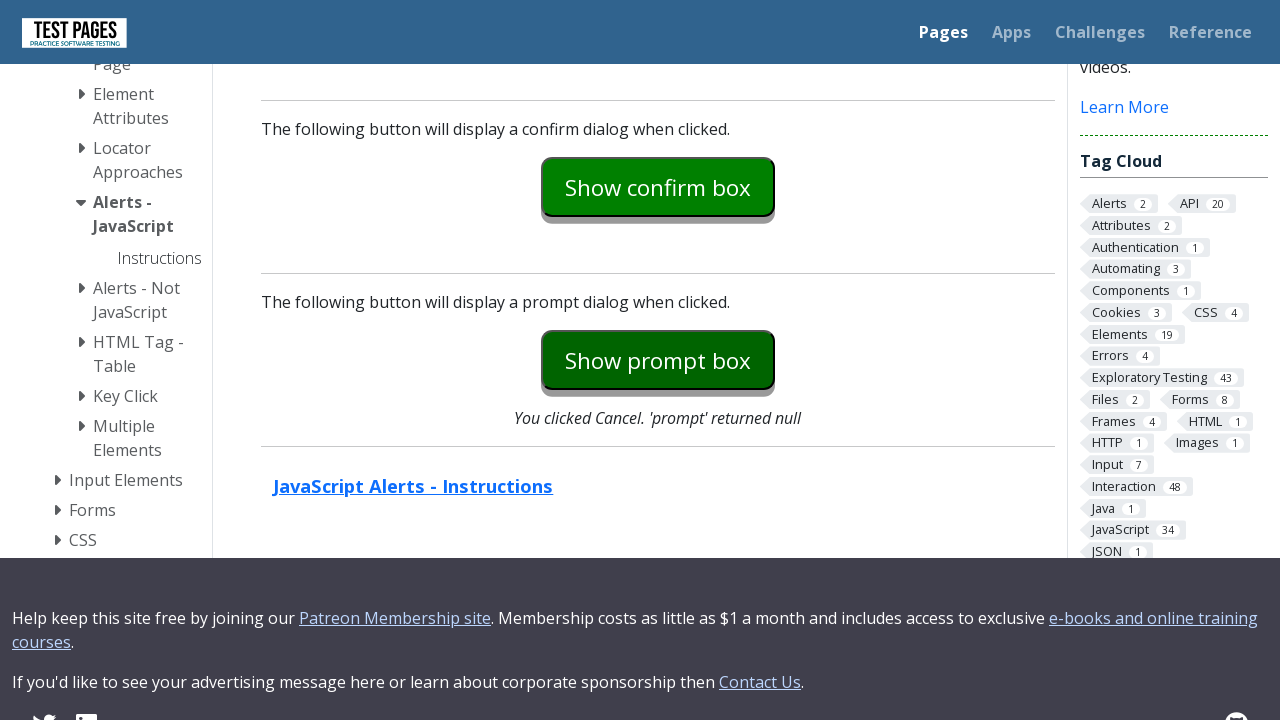

Set up dialog handler for JavaScript prompt
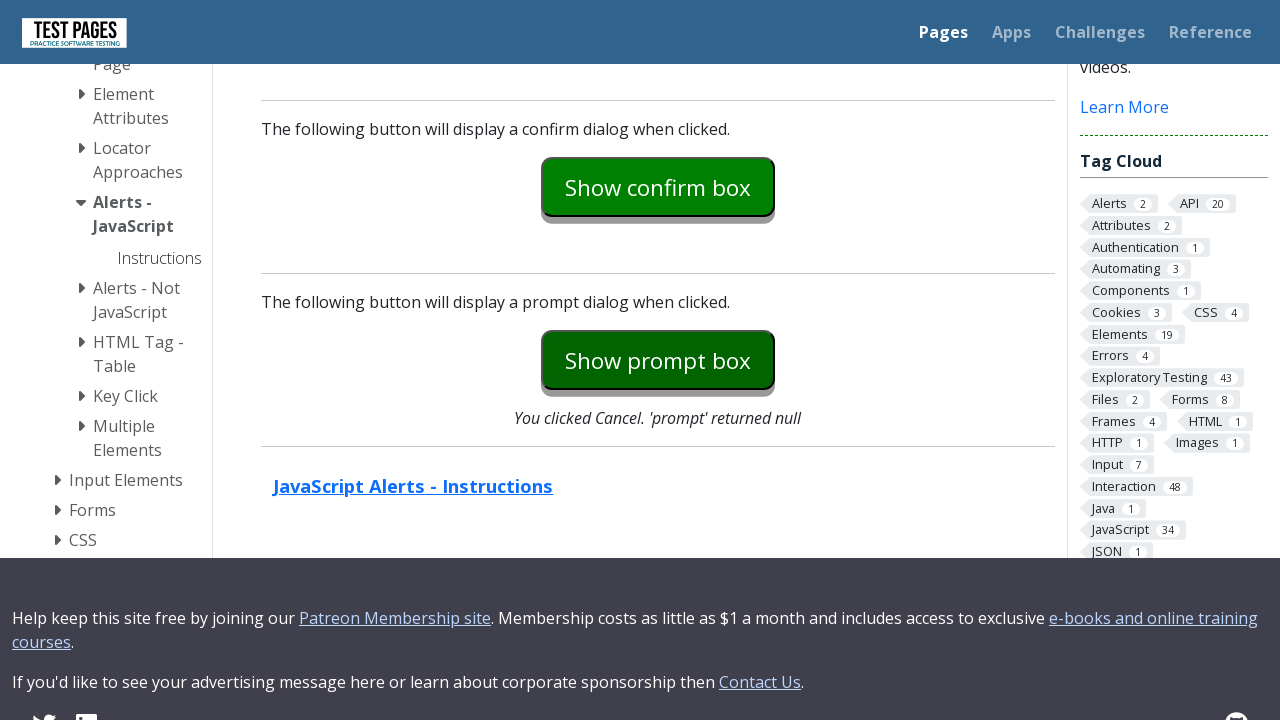

Clicked prompt button again to trigger the handled JavaScript prompt at (658, 360) on #promptexample
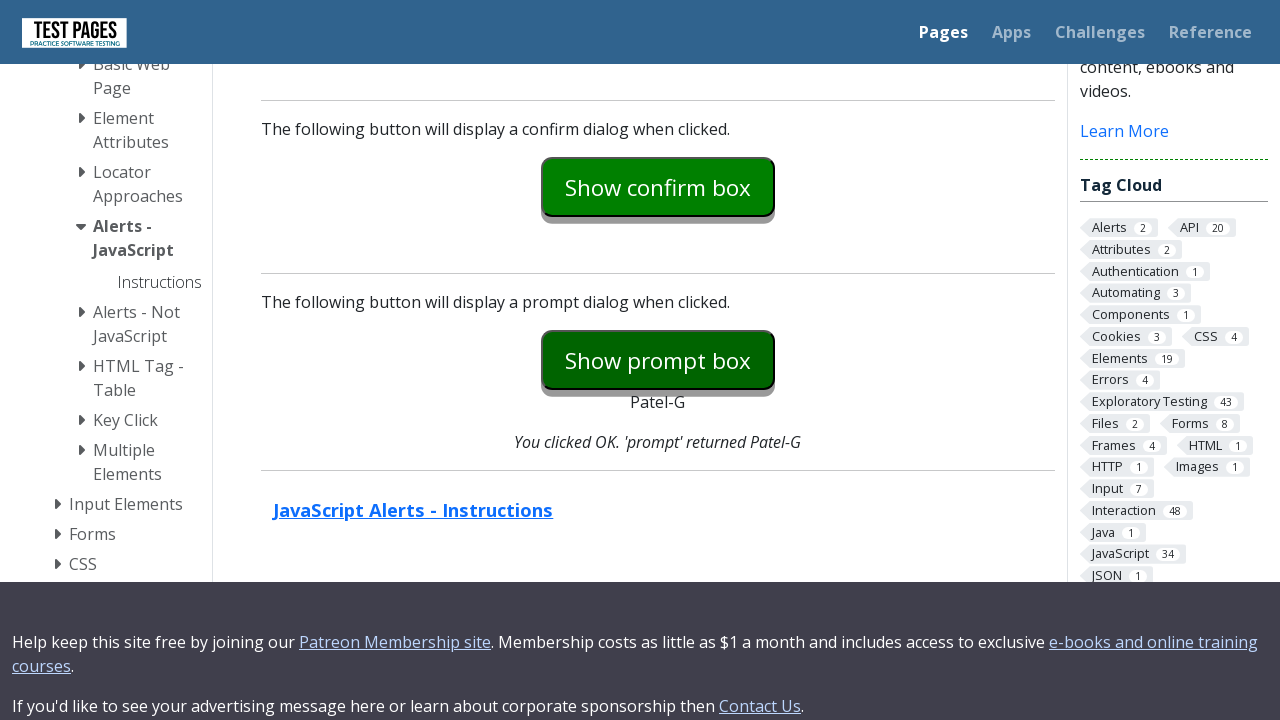

Verified result message element appeared after accepting prompt
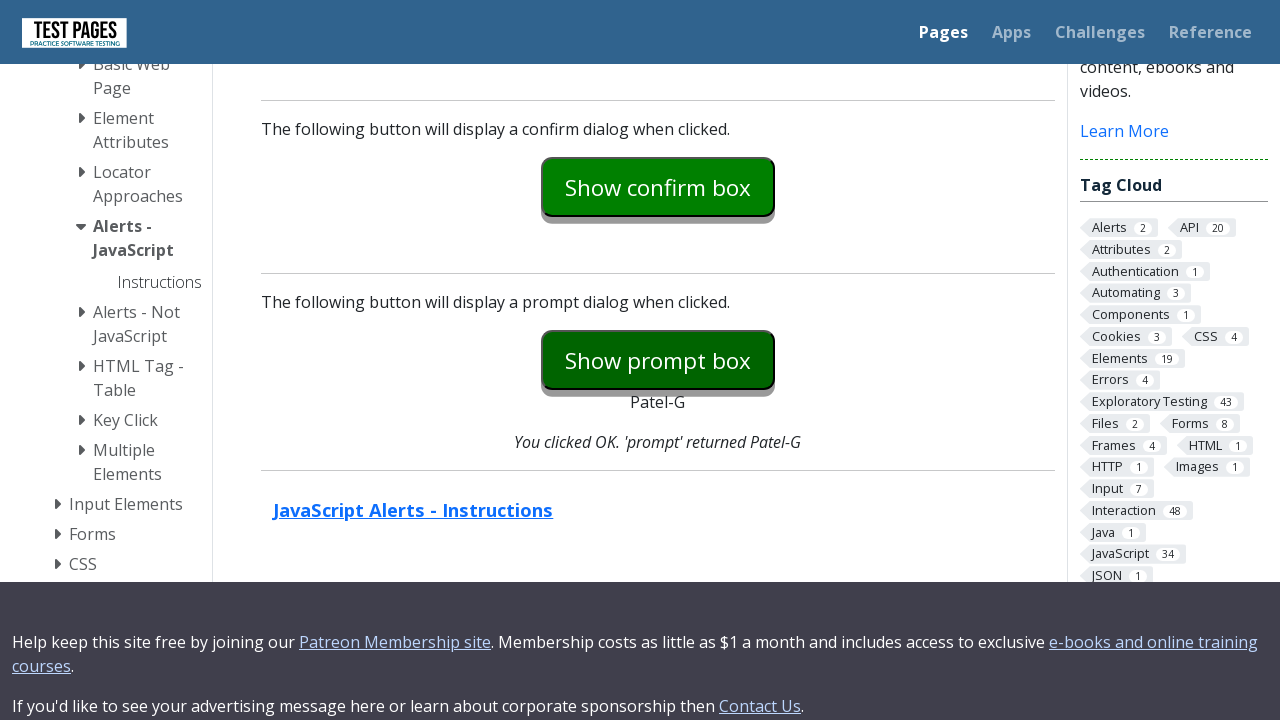

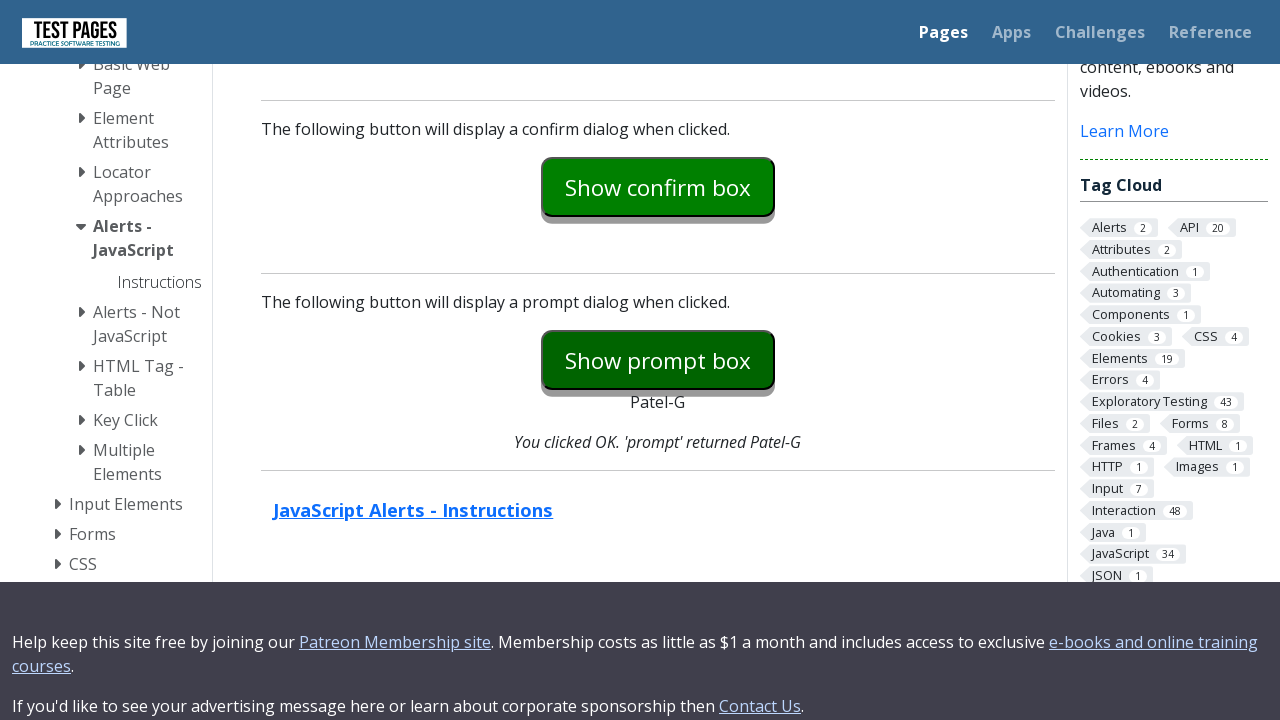